Tests successful checkout flow by adding a product to cart and filling checkout information

Starting URL: https://www.saucedemo.com/

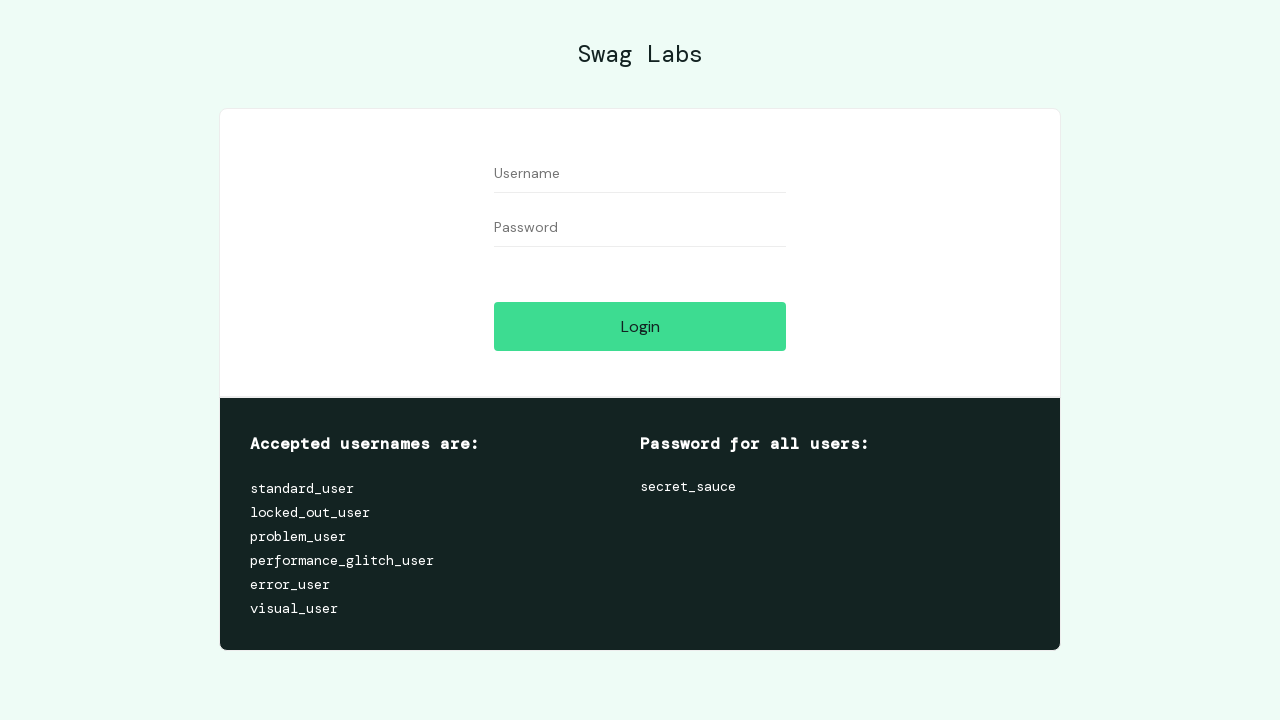

Username field is visible
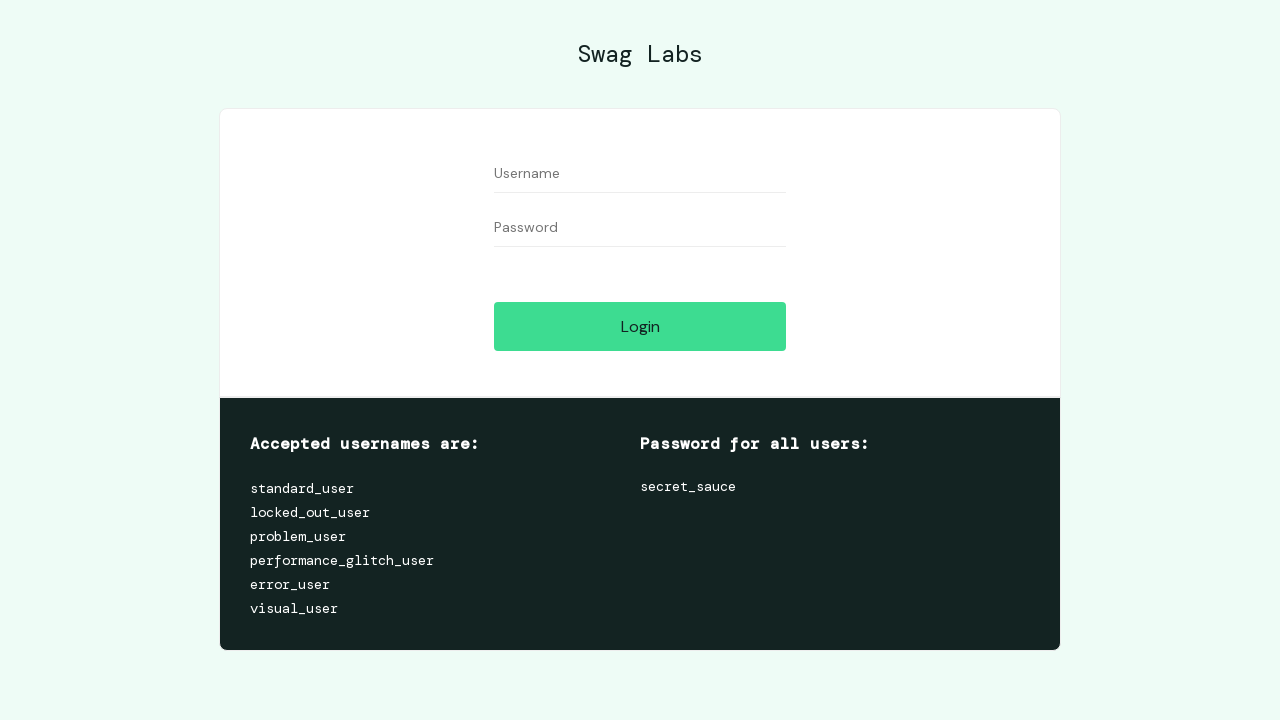

Filled username field with 'standard_user' on [name='user-name']
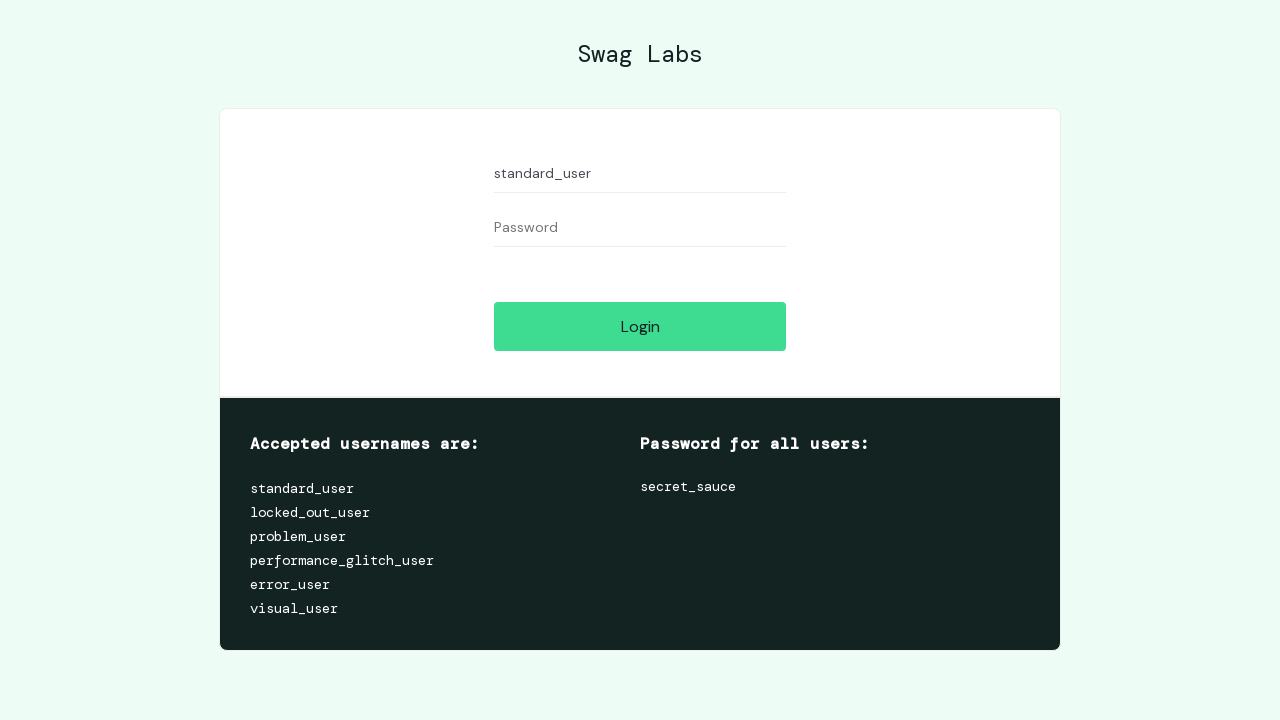

Filled password field with 'secret_sauce' on [name='password']
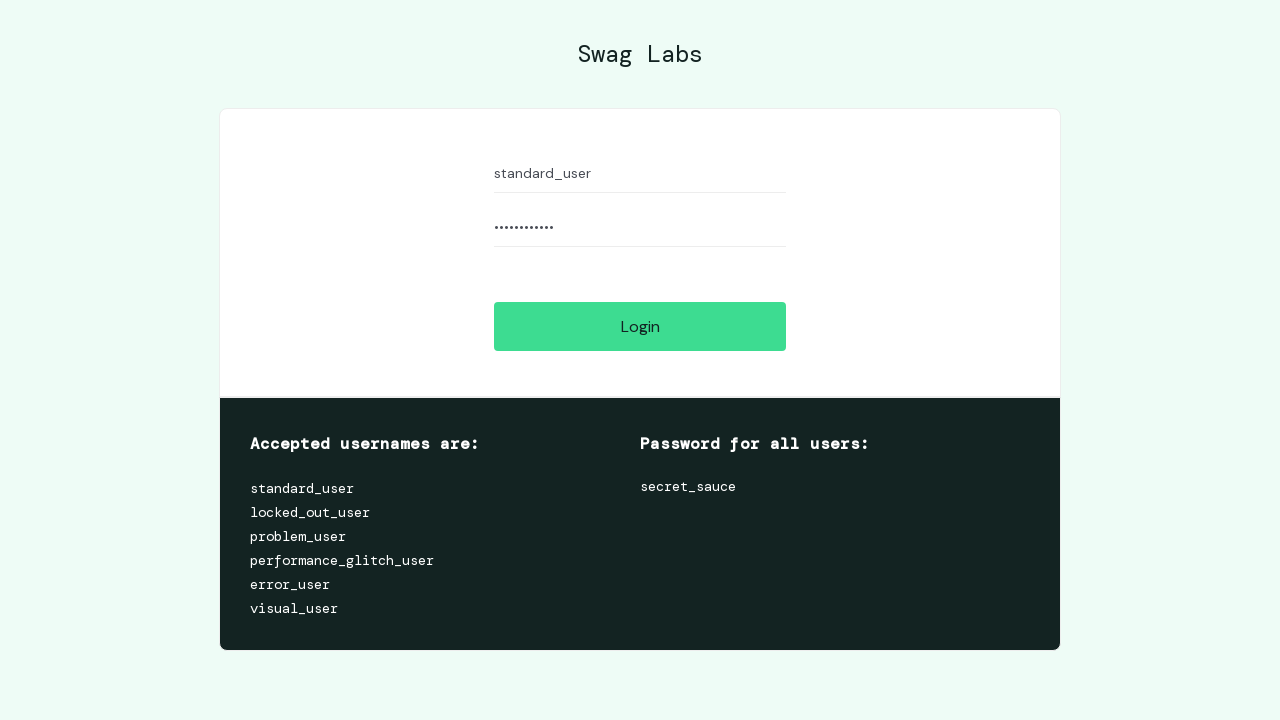

Clicked login button at (640, 326) on [name='login-button']
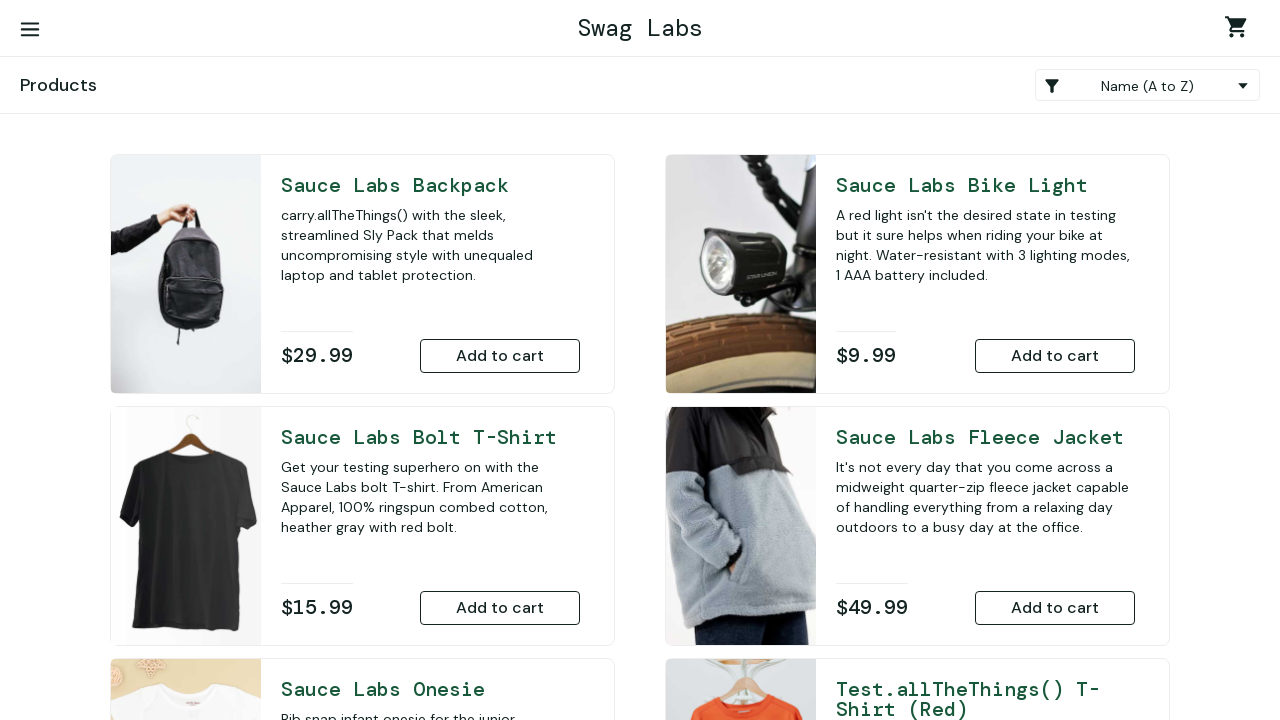

Add to cart button for Sauce Labs Backpack is visible
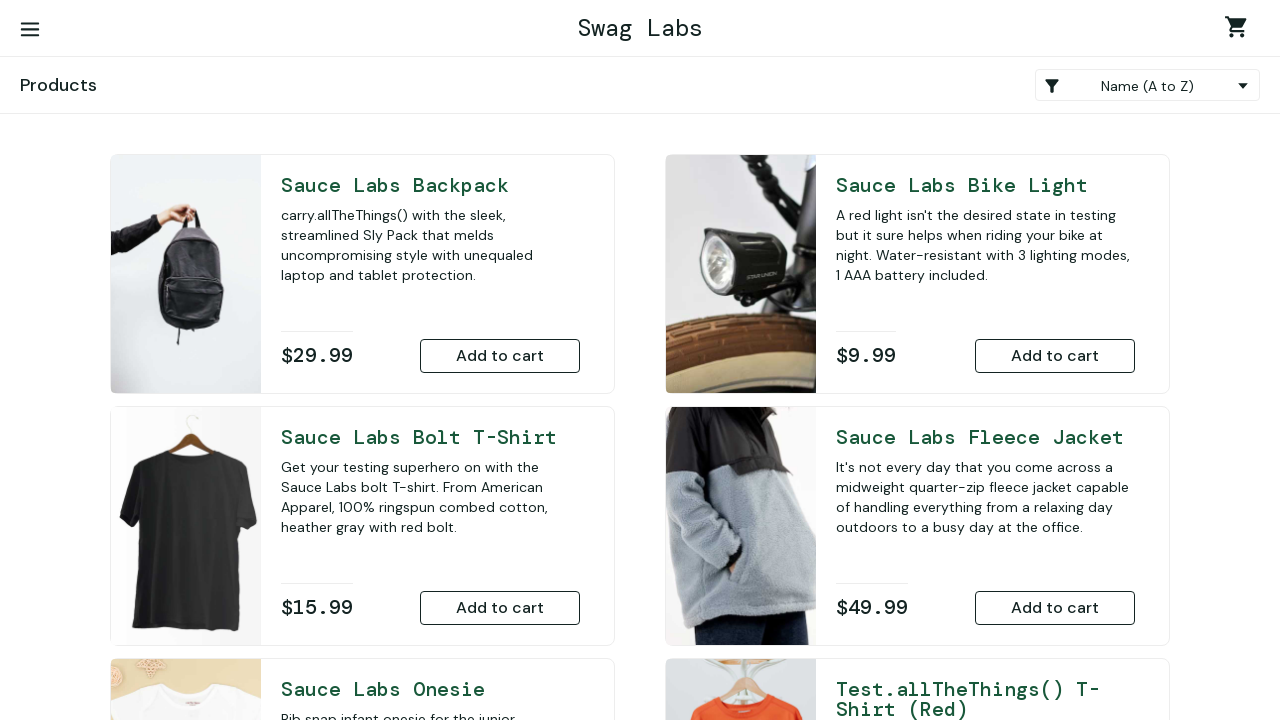

Clicked add to cart button for Sauce Labs Backpack at (500, 356) on #add-to-cart-sauce-labs-backpack
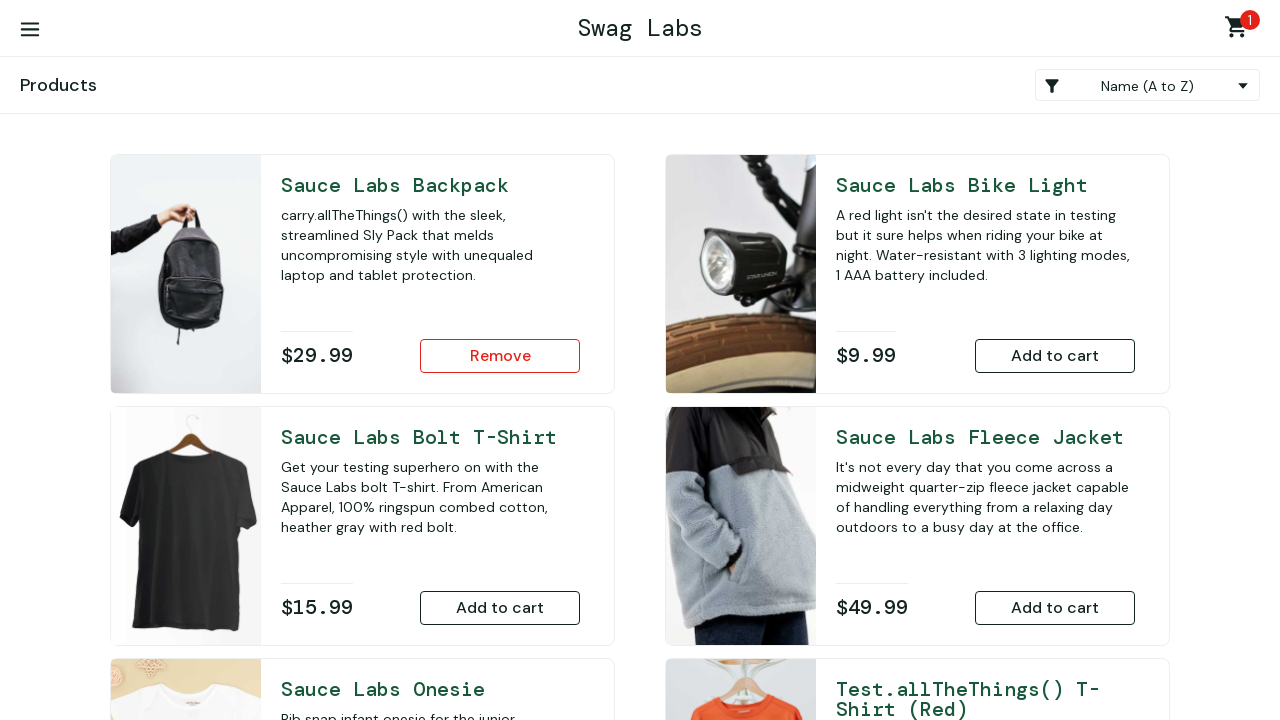

Shopping cart container is visible
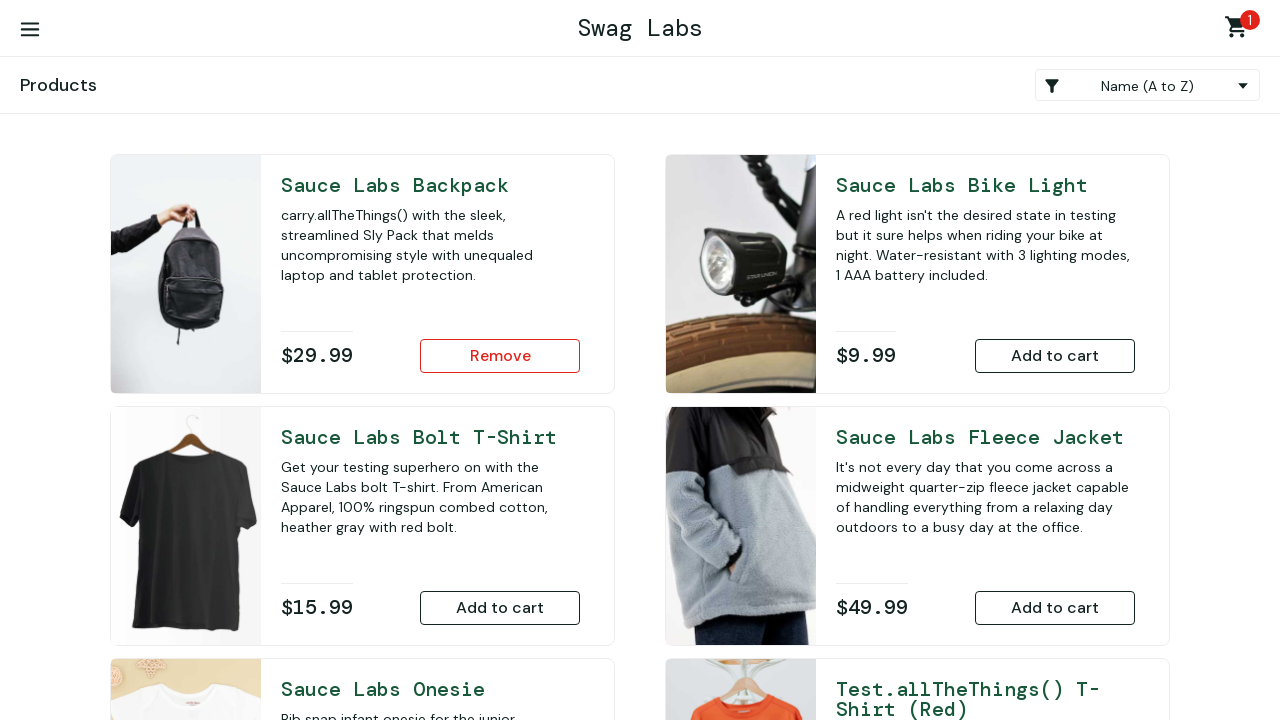

Clicked shopping cart link at (1240, 30) on #shopping_cart_container
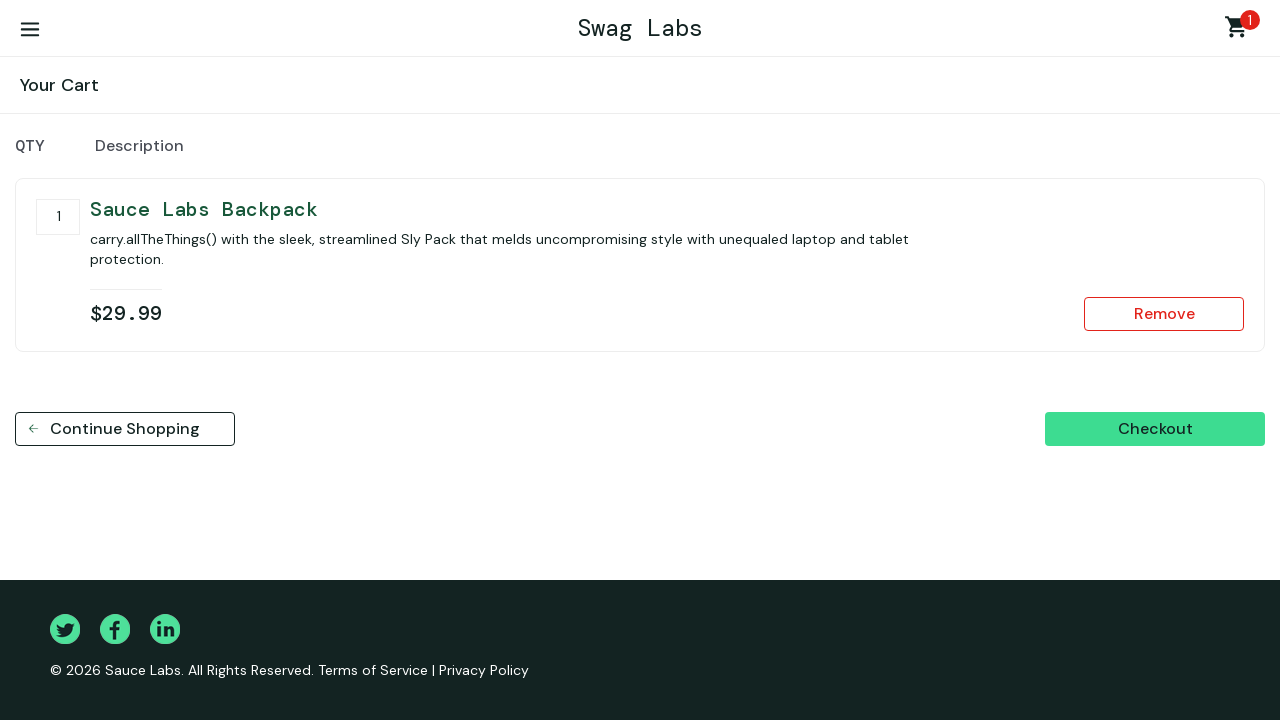

Checkout button is visible
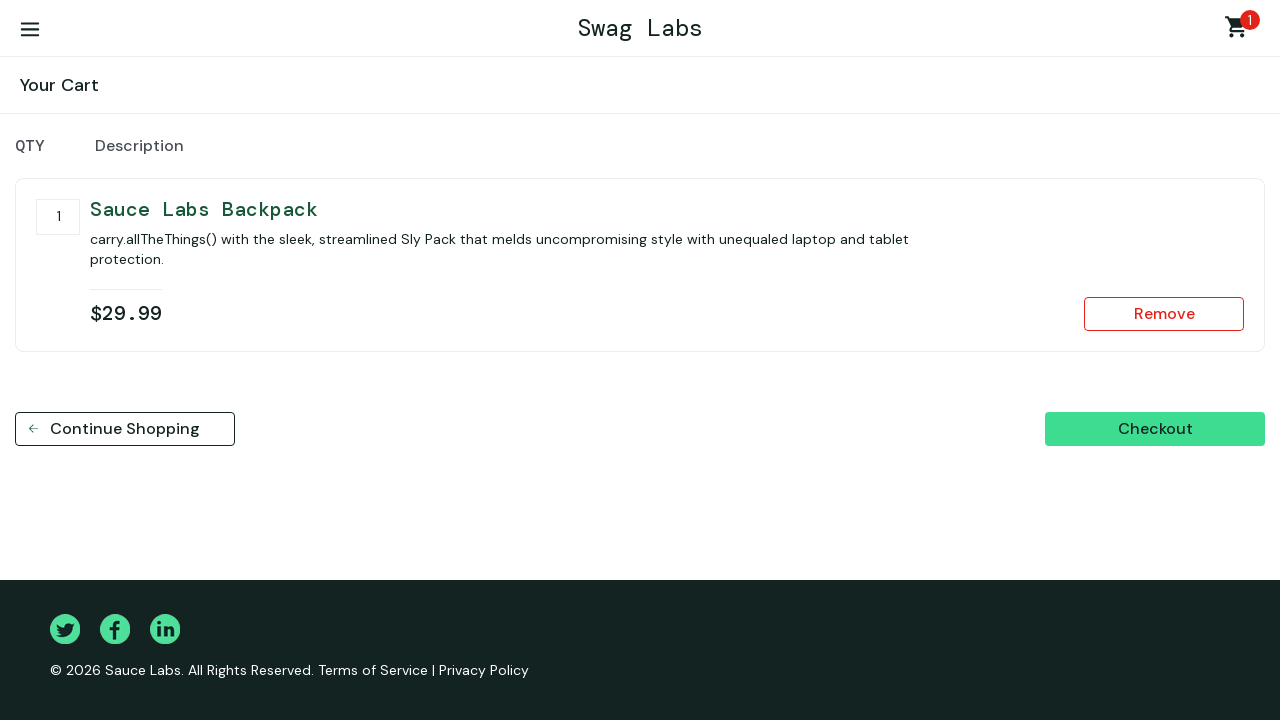

Clicked checkout button at (1155, 429) on #checkout
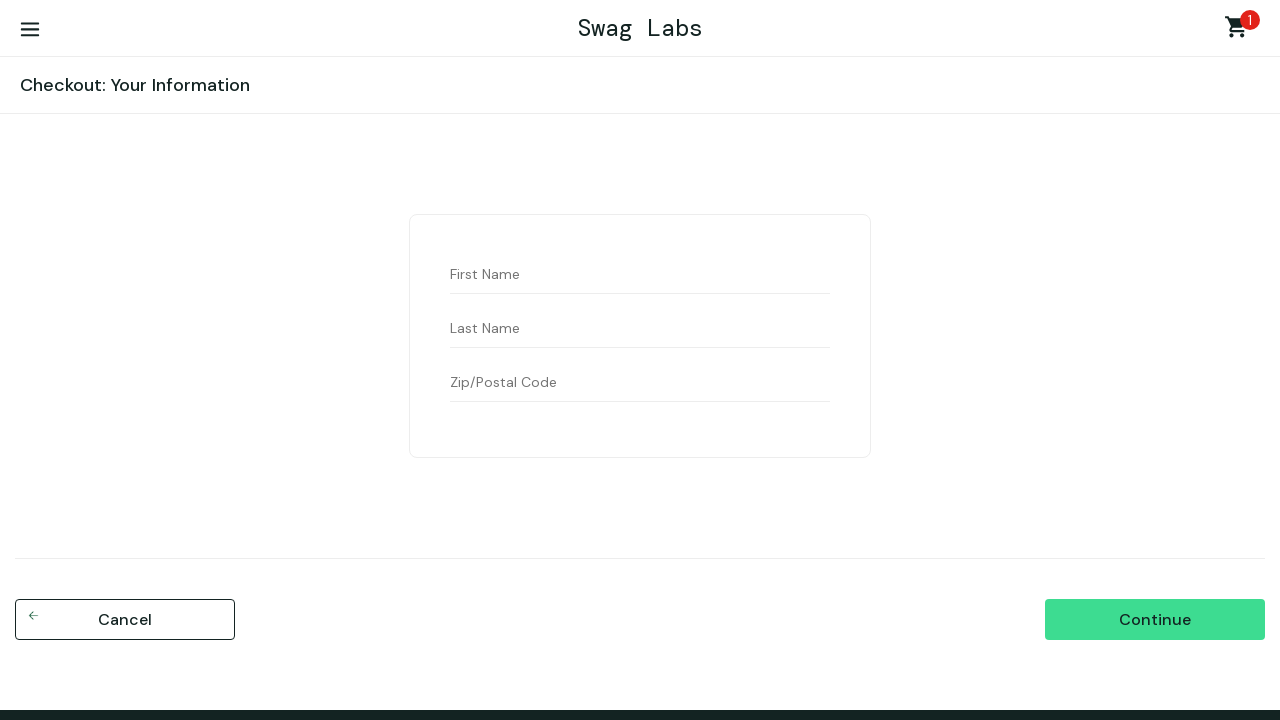

First name field is visible on checkout form
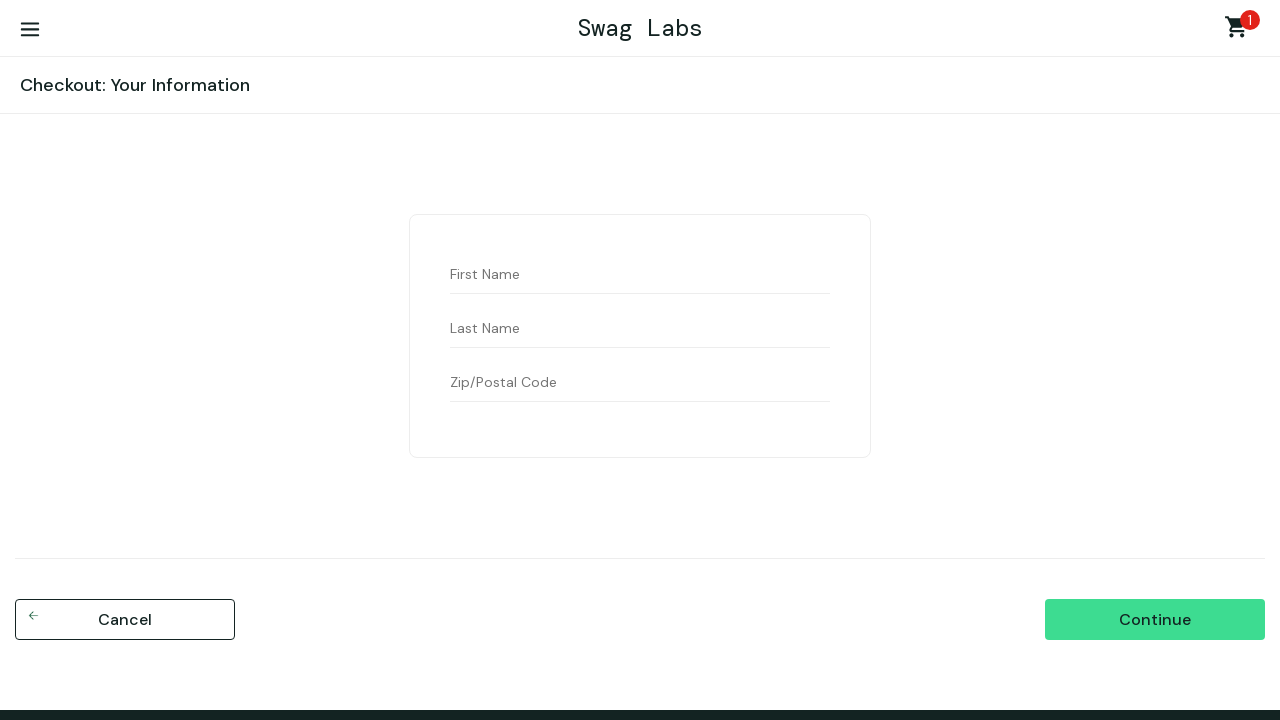

Filled first name field with 'John' on #first-name
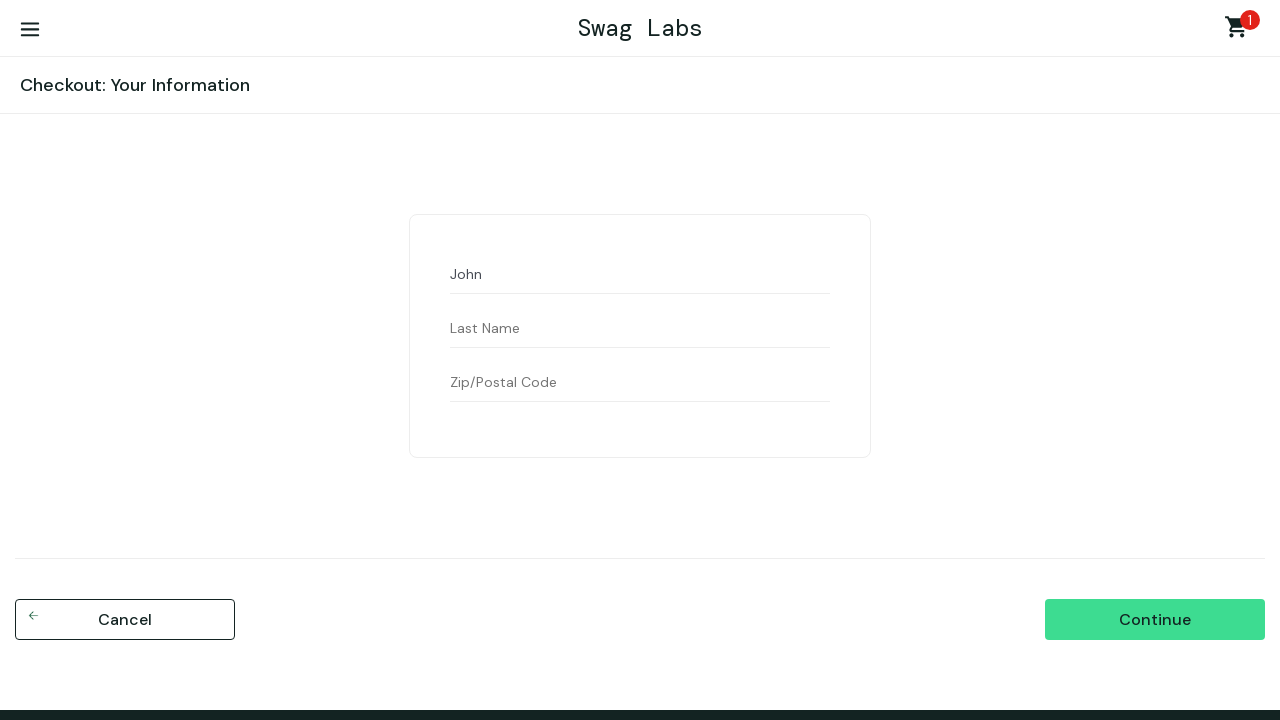

Filled last name field with 'Smith' on #last-name
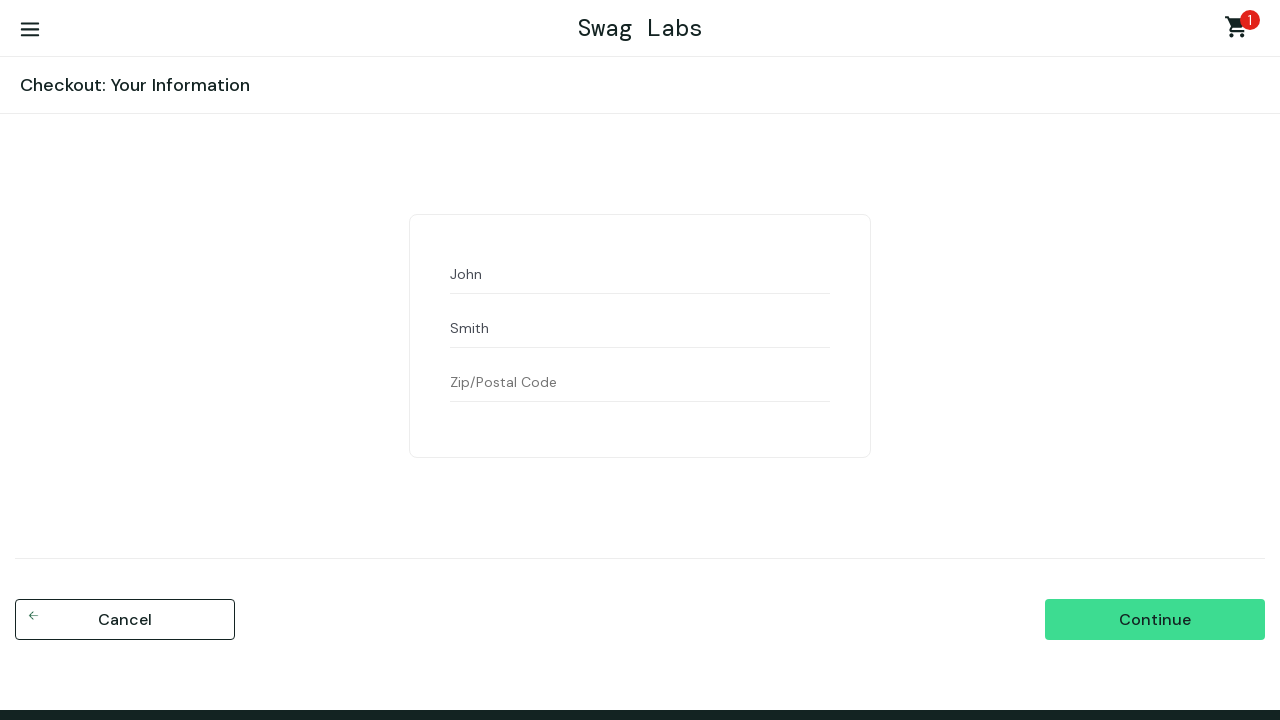

Filled postal code field with '12345' on #postal-code
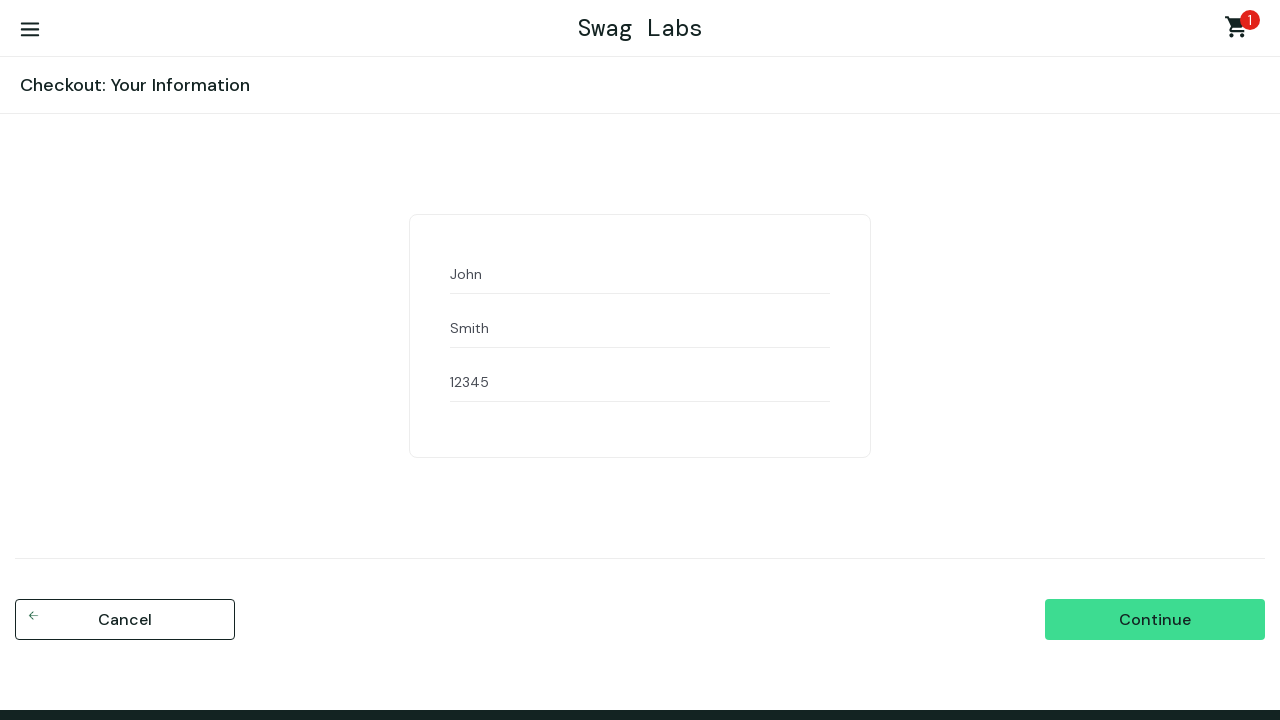

Clicked continue button on checkout form at (1155, 620) on #continue
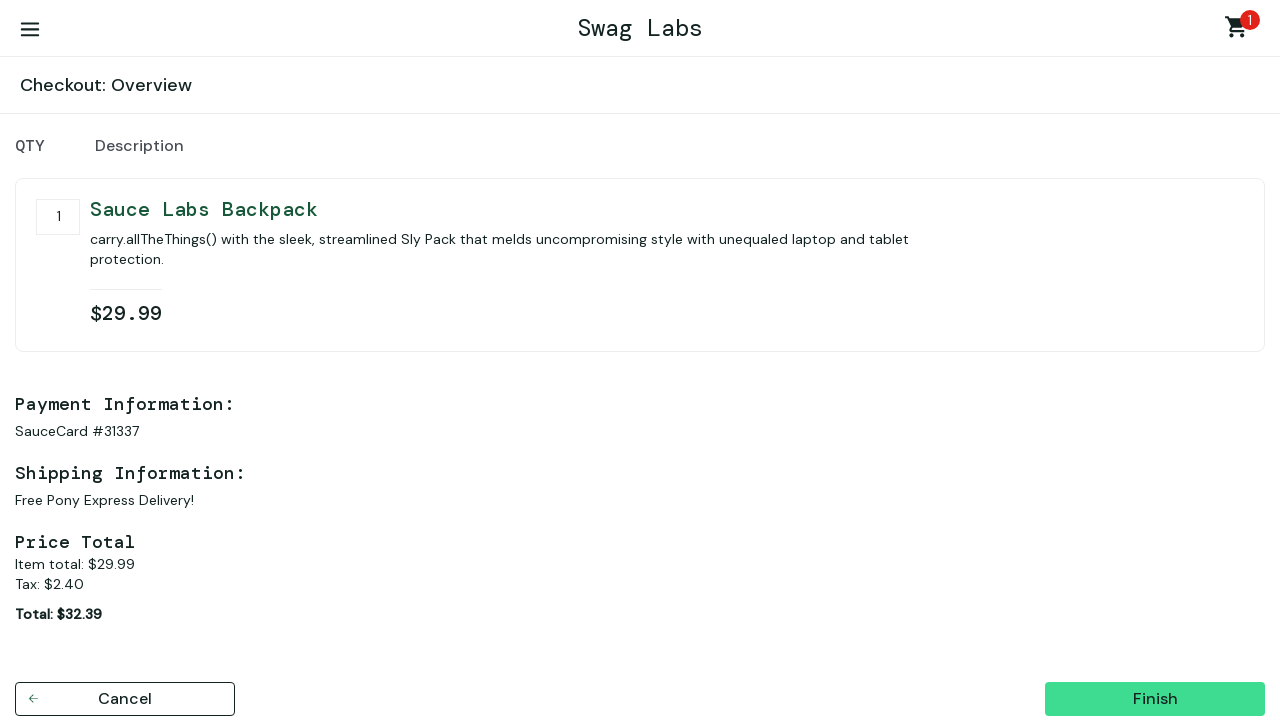

Verified navigation to checkout step 2 page
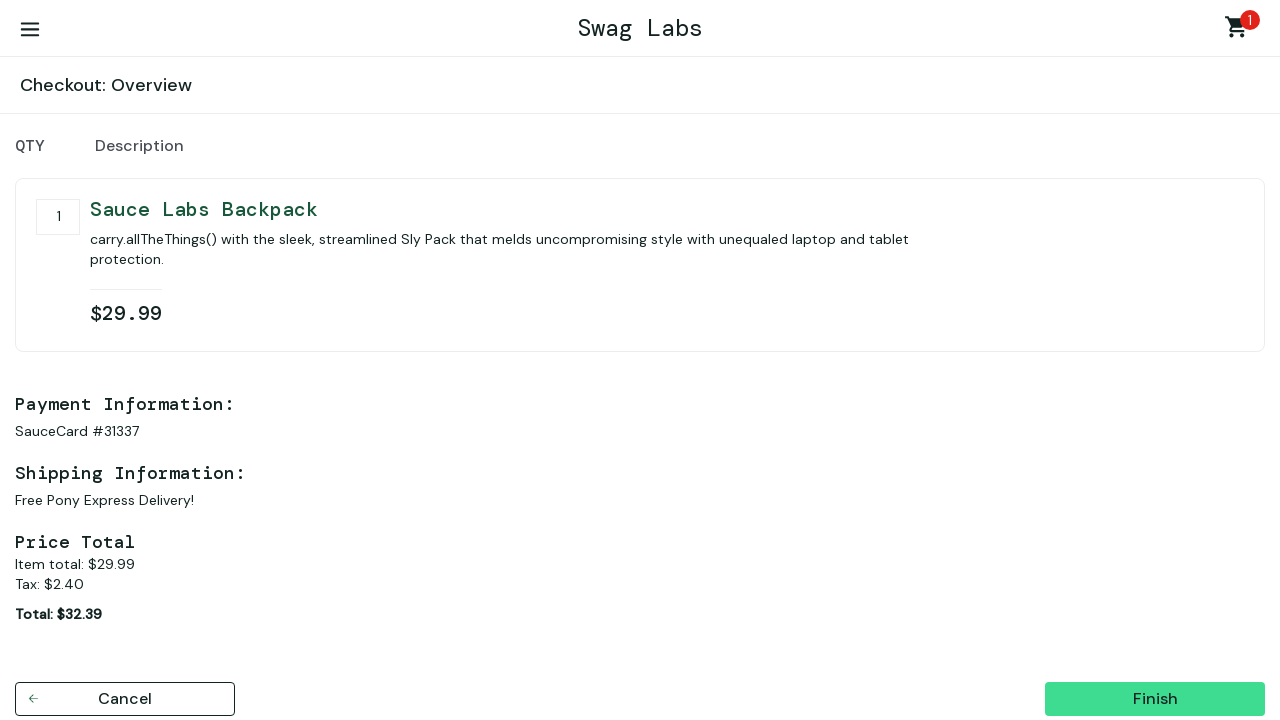

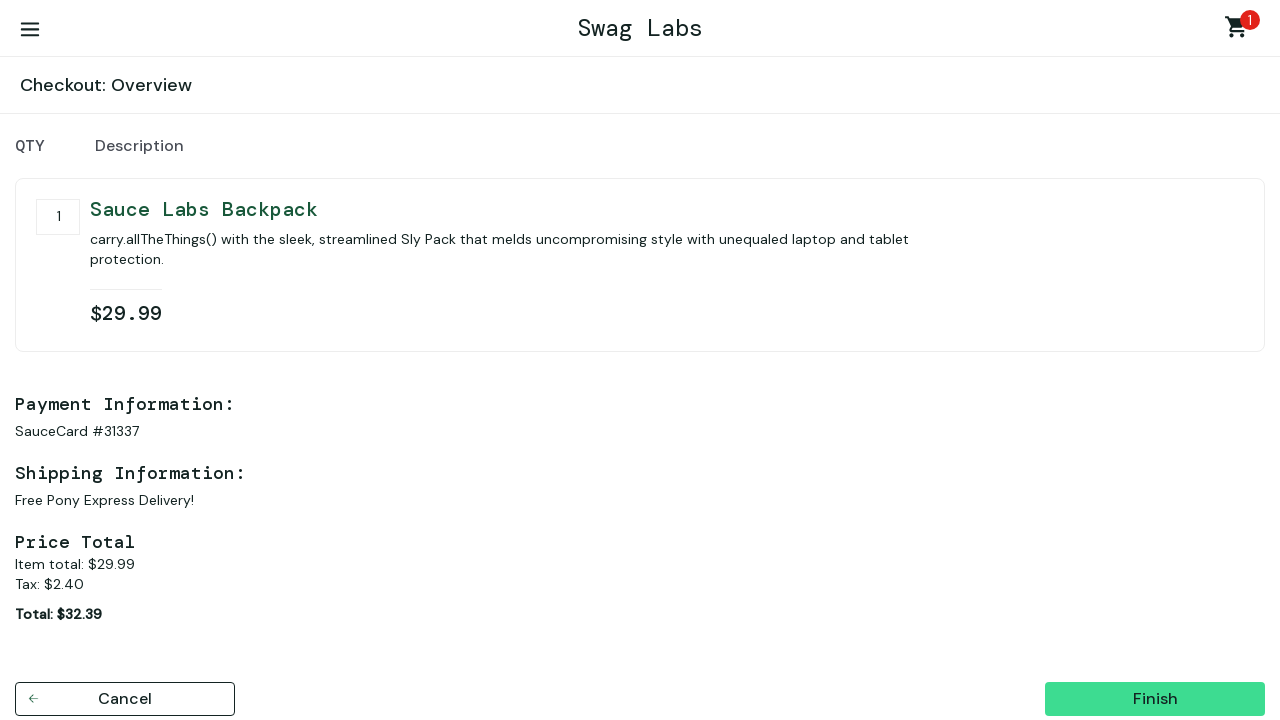